Tests popup window functionality by clicking a button to open a new window and switching between the original and new window contexts

Starting URL: https://www.encodedna.com/javascript/demo/open-new-window-using-javascript-method.htm

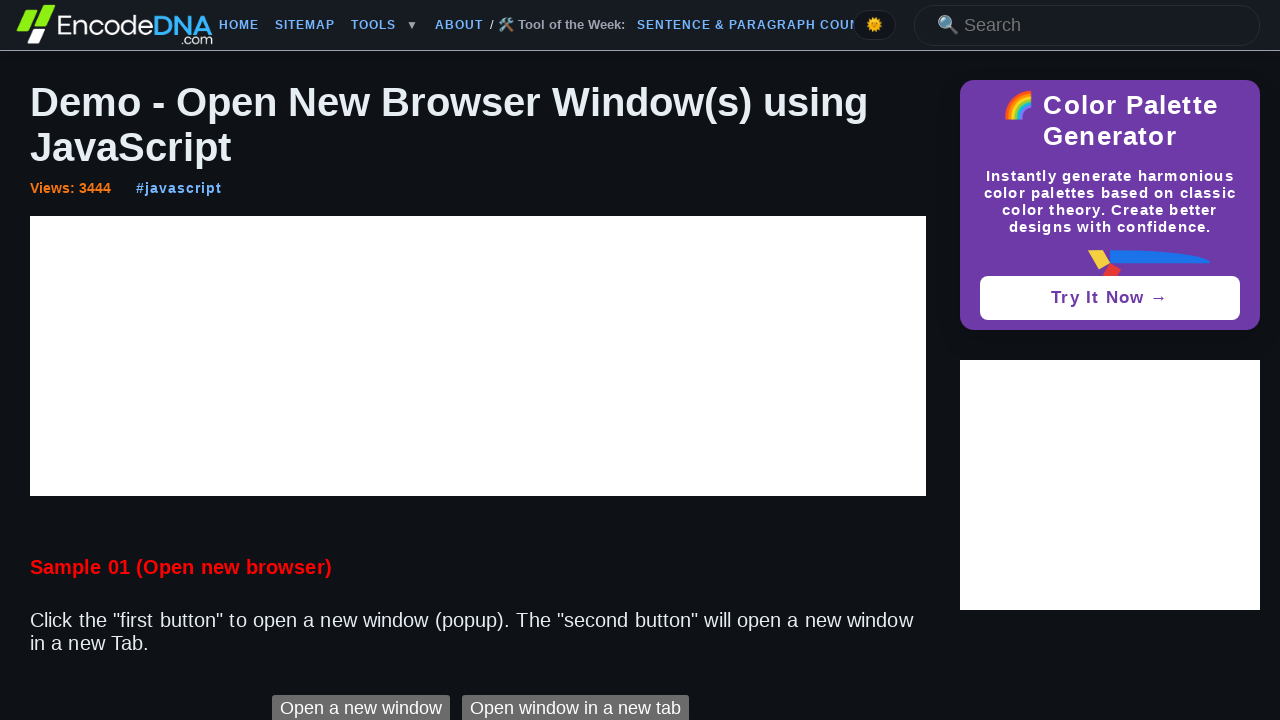

Clicked button to open new window at (361, 706) on #content > div.post > p:nth-child(4) > input[type=button]:nth-child(1)
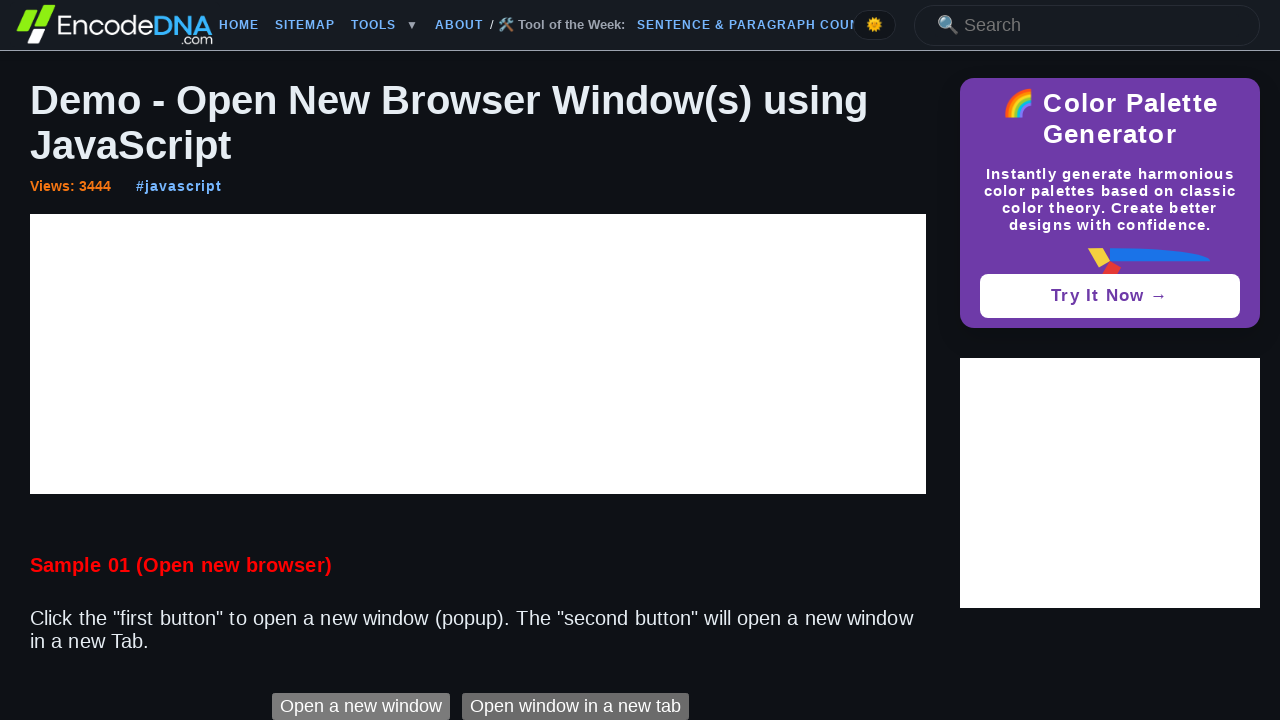

Waited for new page to open and clicked button at (361, 706) on #content > div.post > p:nth-child(4) > input[type=button]:nth-child(1)
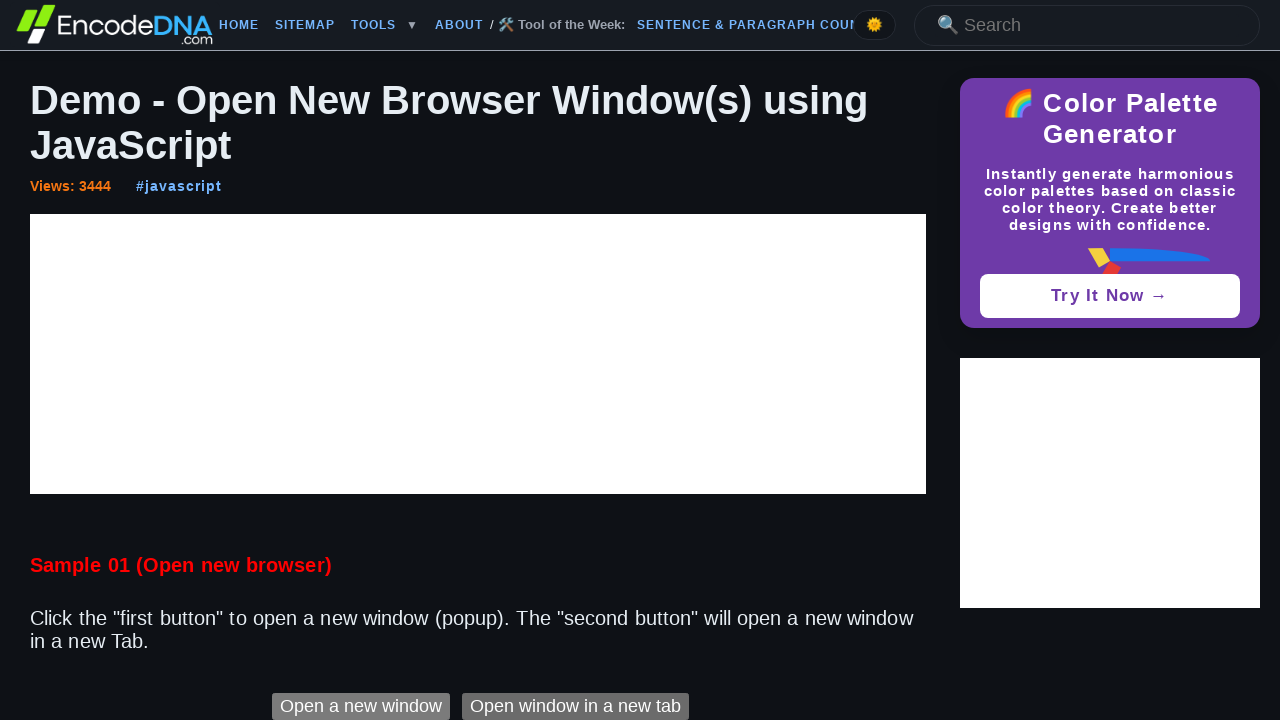

New page object captured
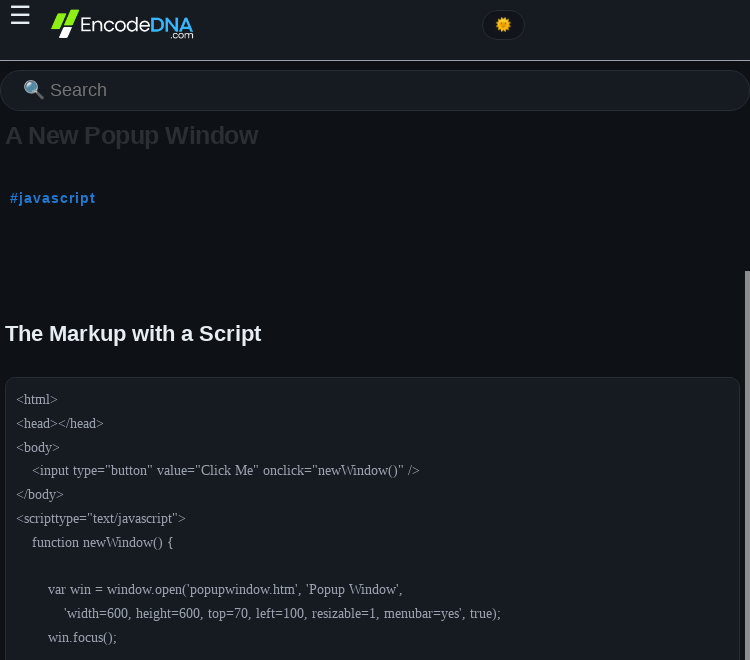

Retrieved new window title: Open a New Window using JavaScript window.open() - Demo
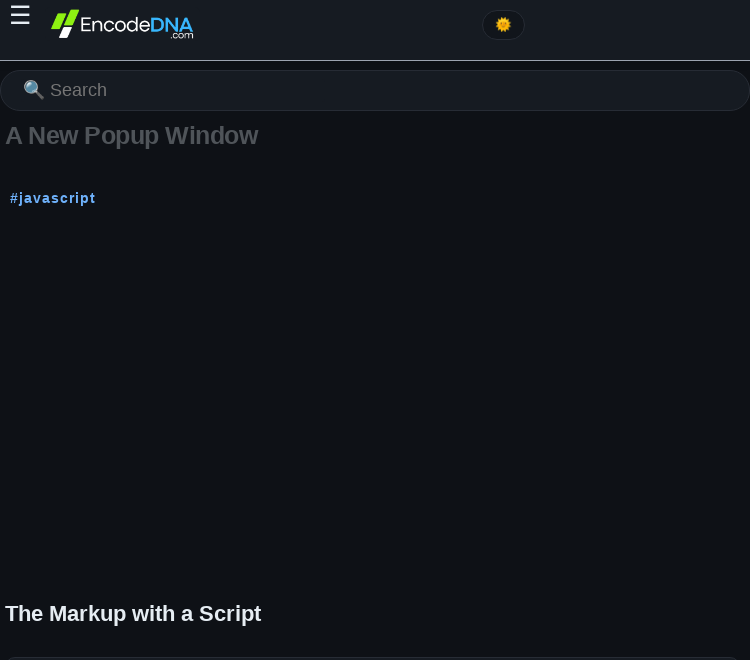

Retrieved original window title: Open a New Browser Window using JavaScript - Demo
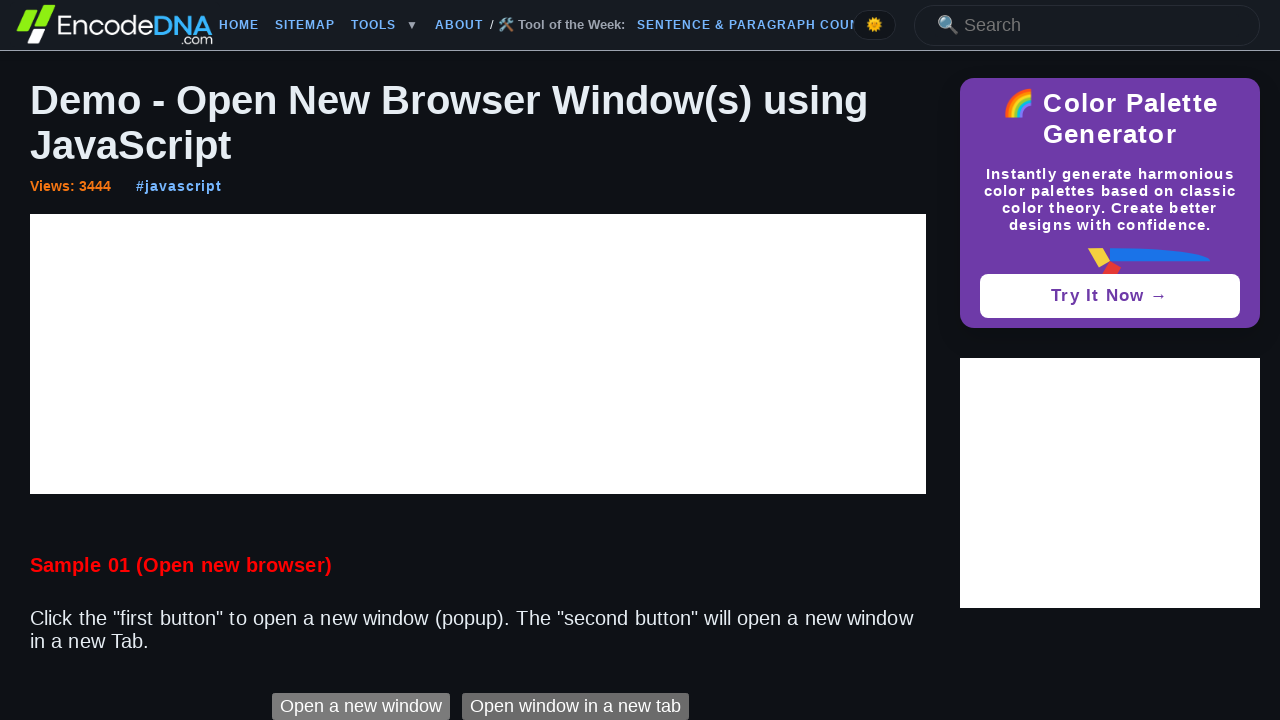

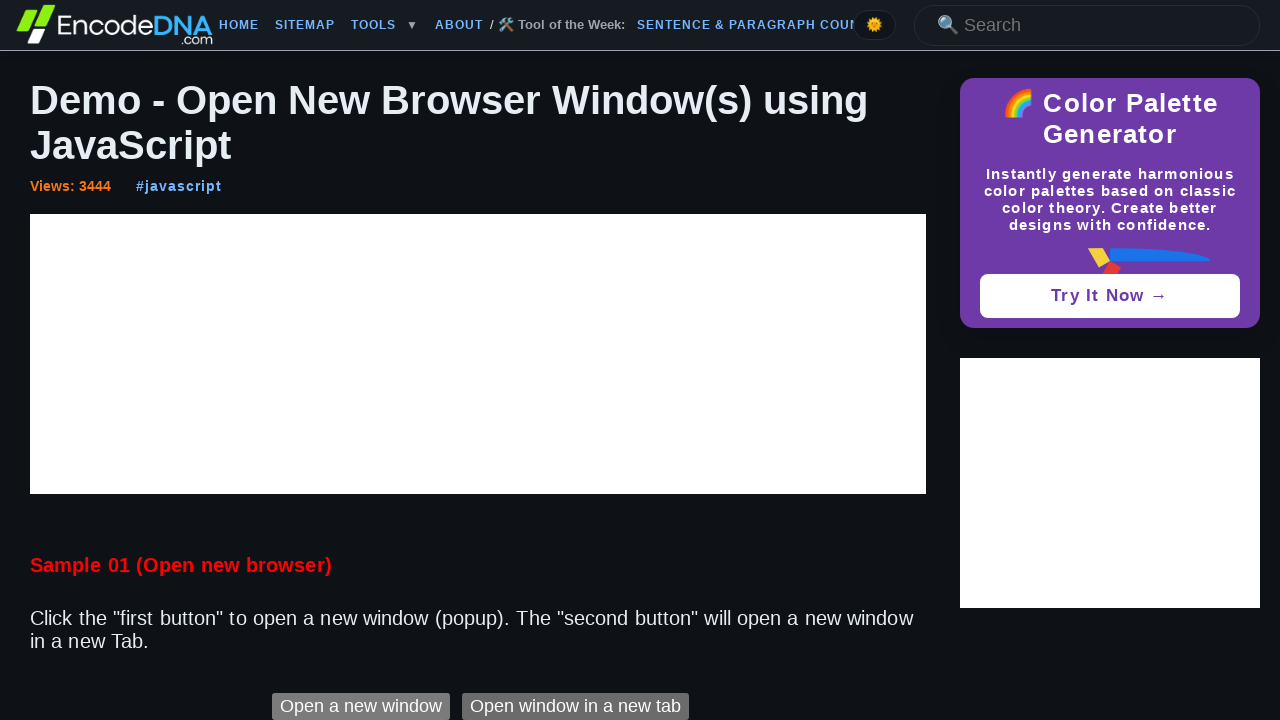